Types "Hello world!" into a text field and verifies the input value

Starting URL: https://antoniotrindade.com.br/treinoautomacao/elementsweb.html

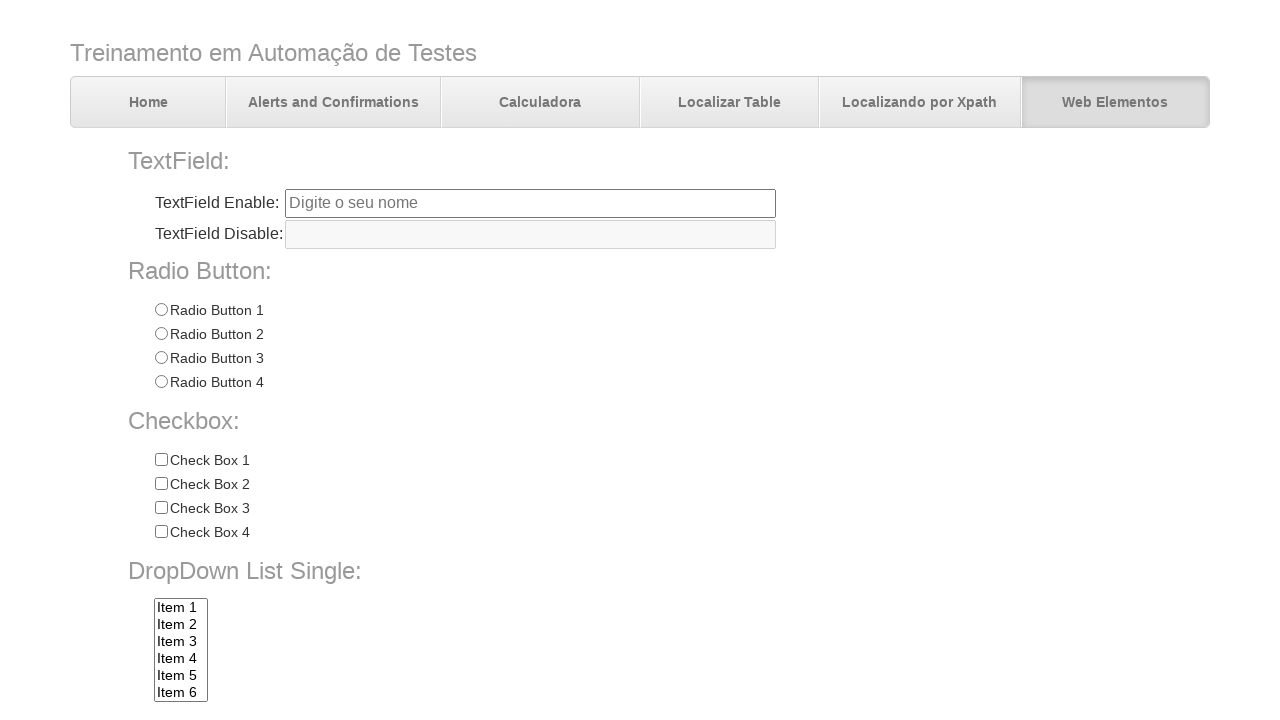

Filled text field with 'Hello world!' on input[name='txtbox1']
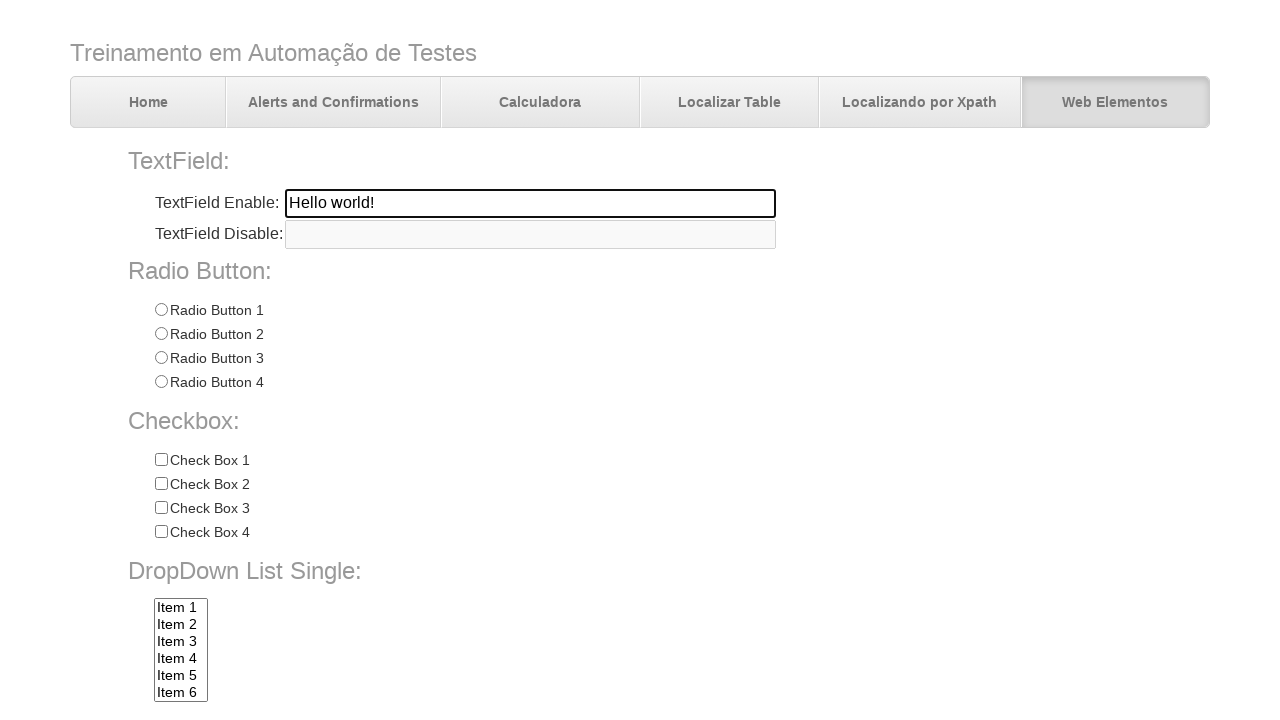

Verified text field contains 'Hello world!'
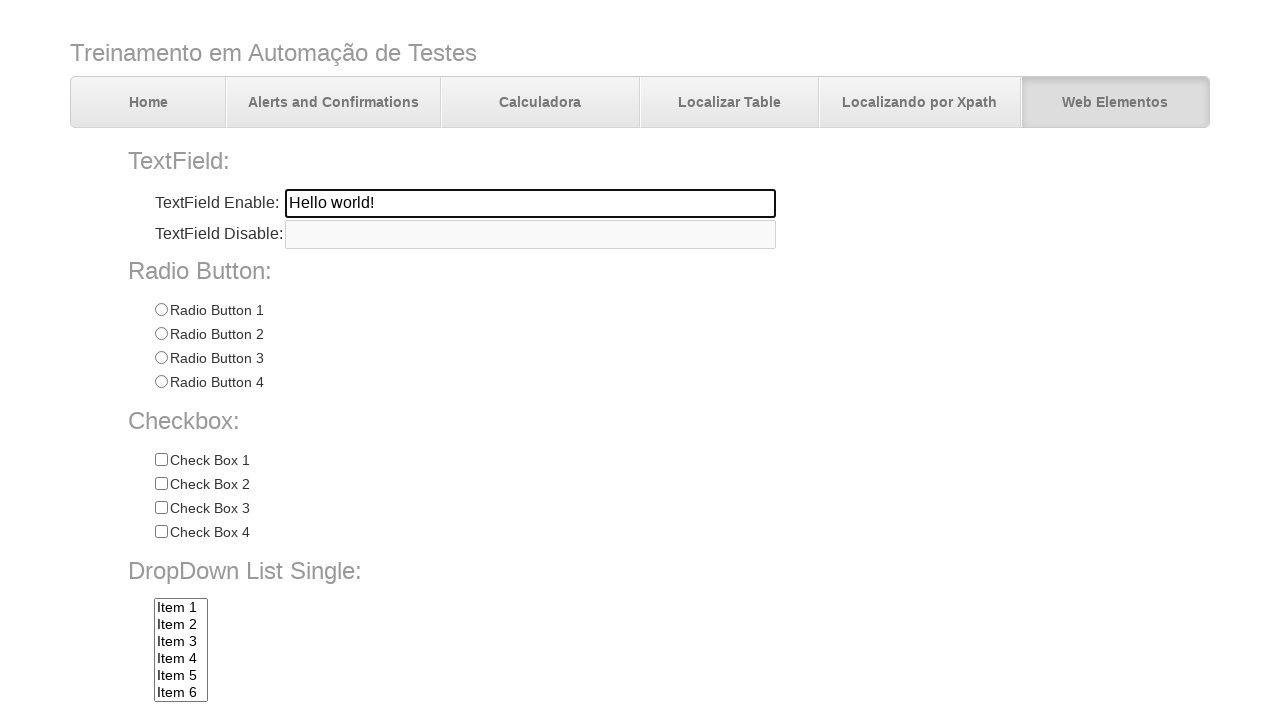

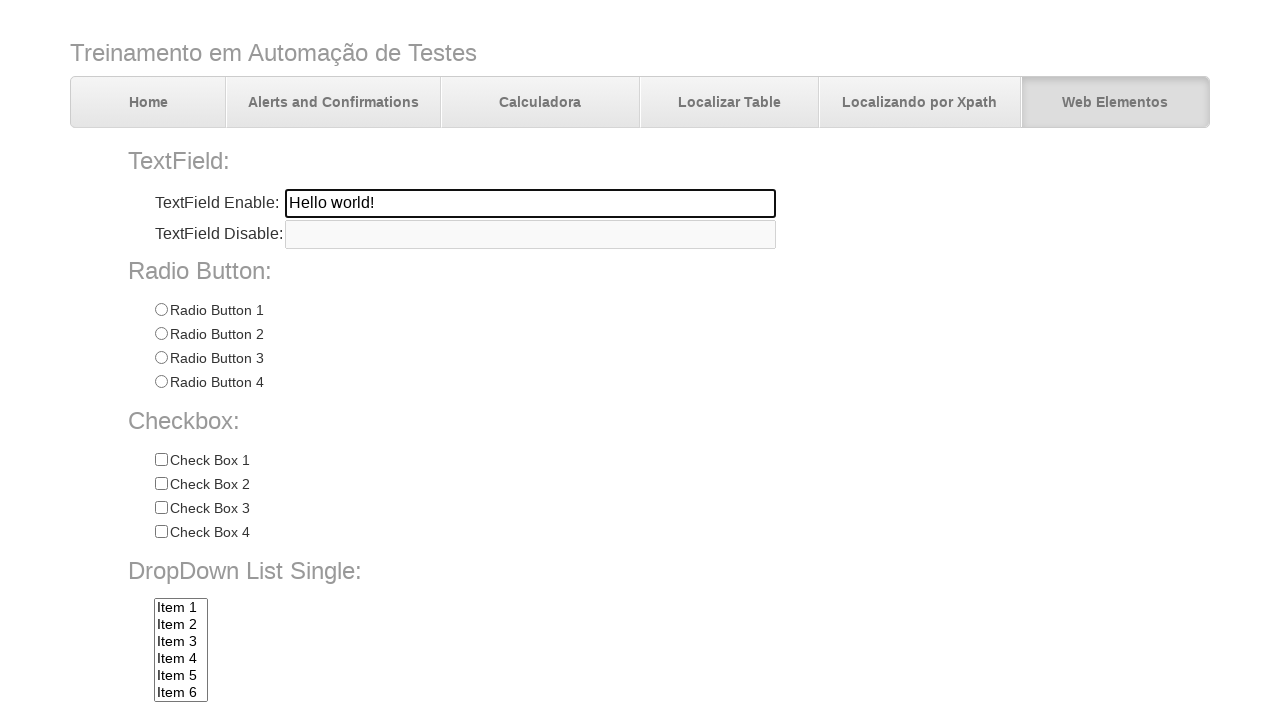